Tests double click on Add Element button and verifies that two Delete buttons appear

Starting URL: https://the-internet.herokuapp.com/add_remove_elements/

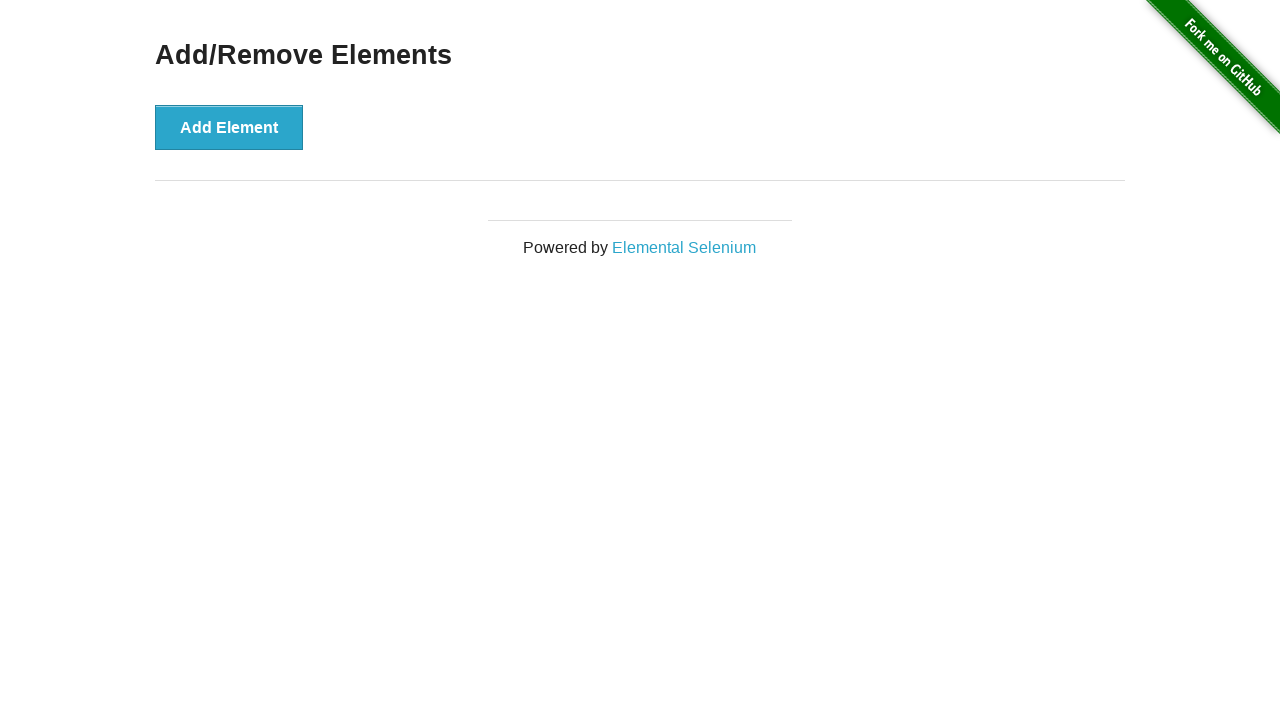

Double clicked Add Element button at (229, 127) on xpath=//button[text()='Add Element']
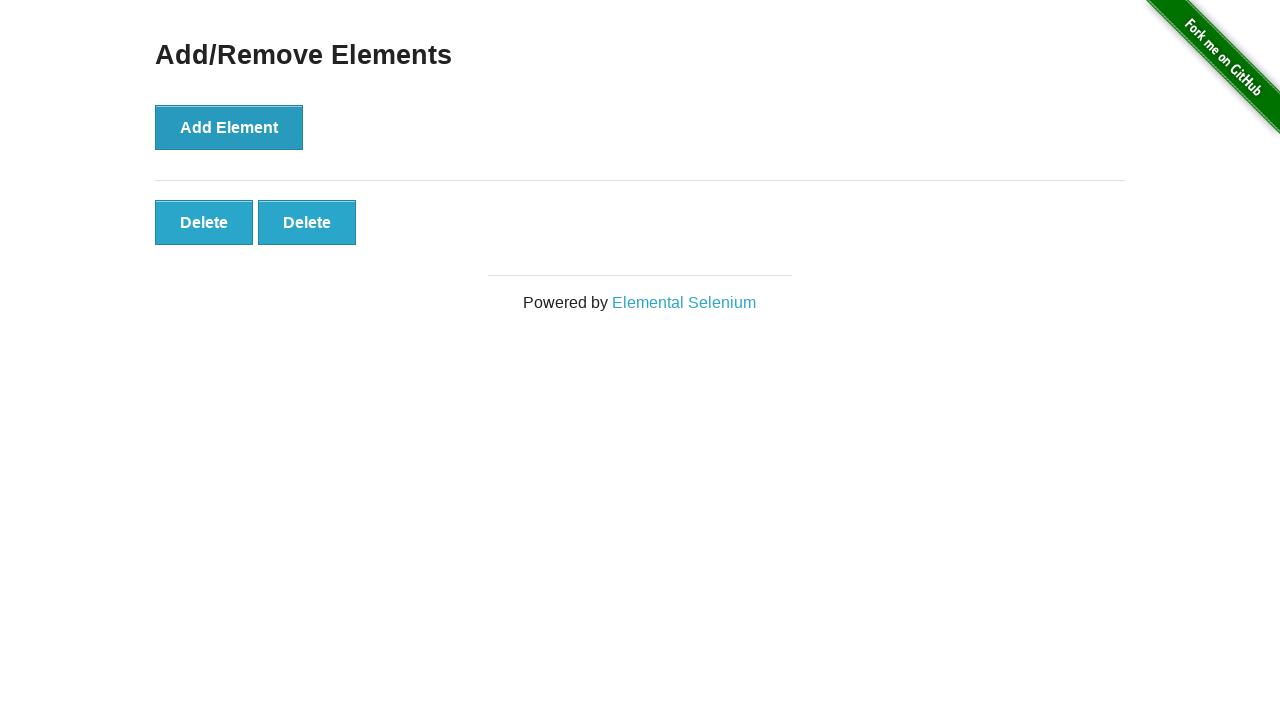

Verified that two Delete buttons are present
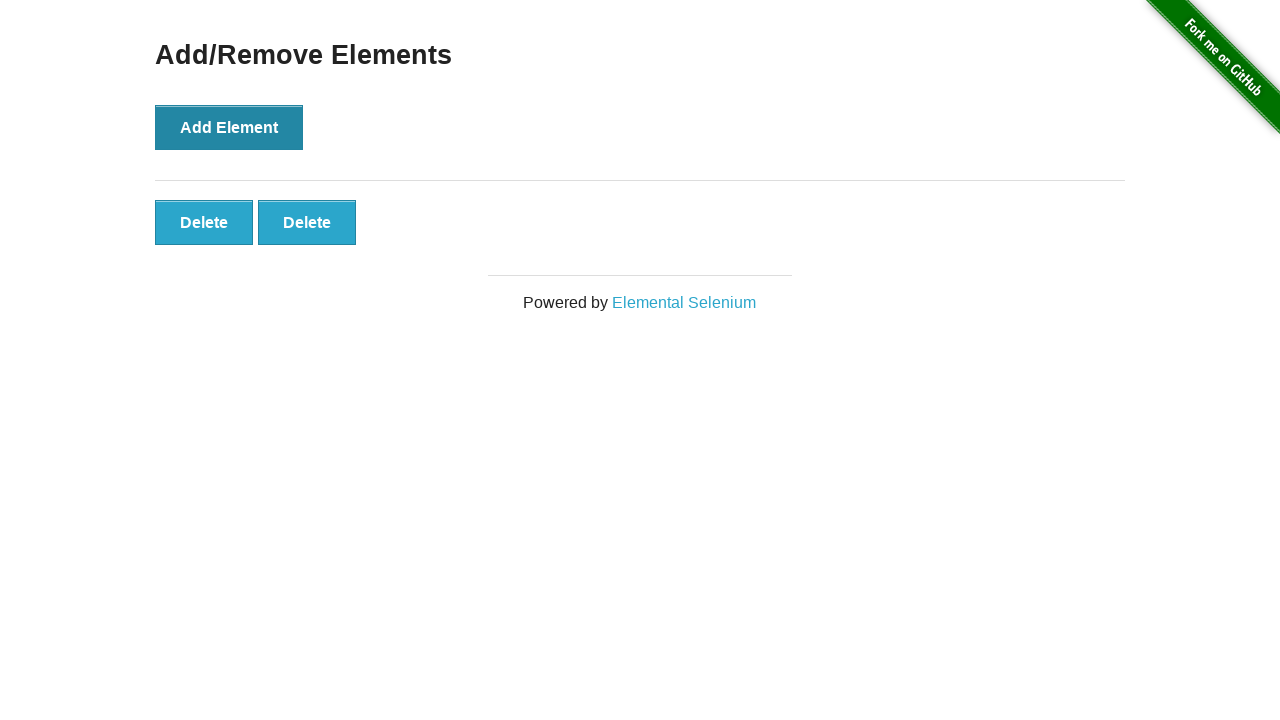

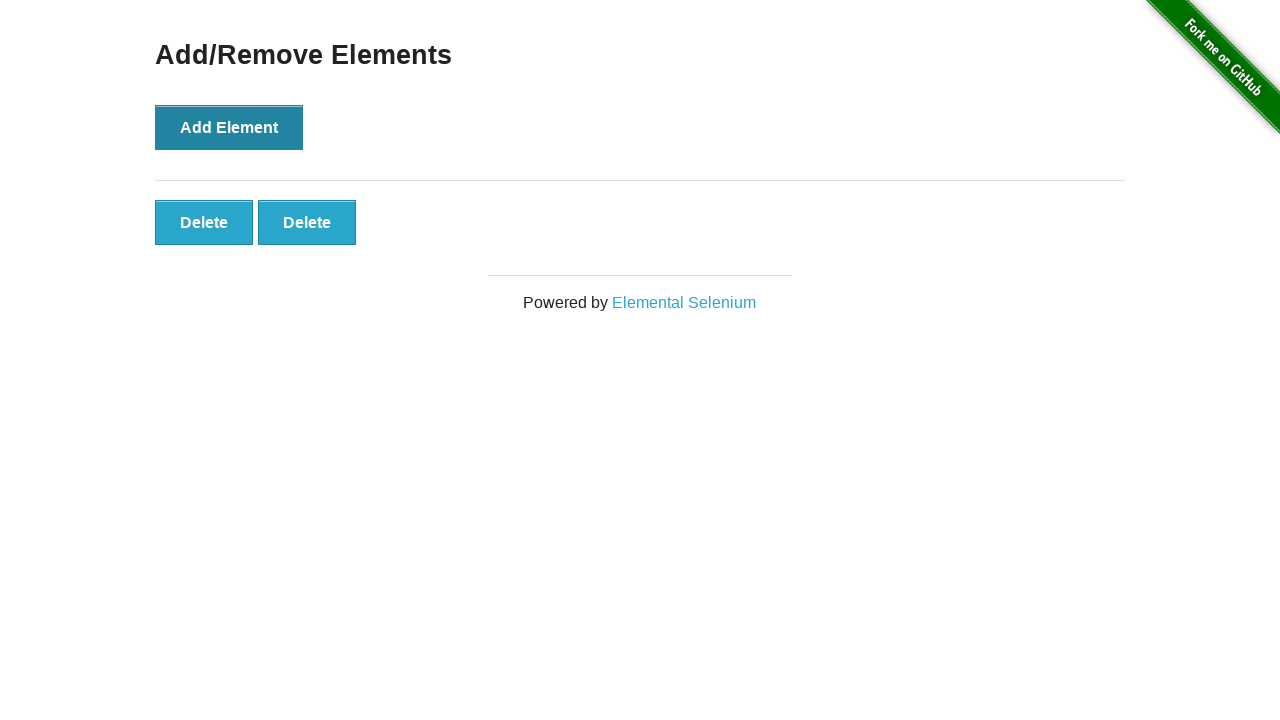